Tests marking a todo item as completed by clicking the toggle checkbox and verifying the completed styling

Starting URL: https://demo.playwright.dev/todomvc

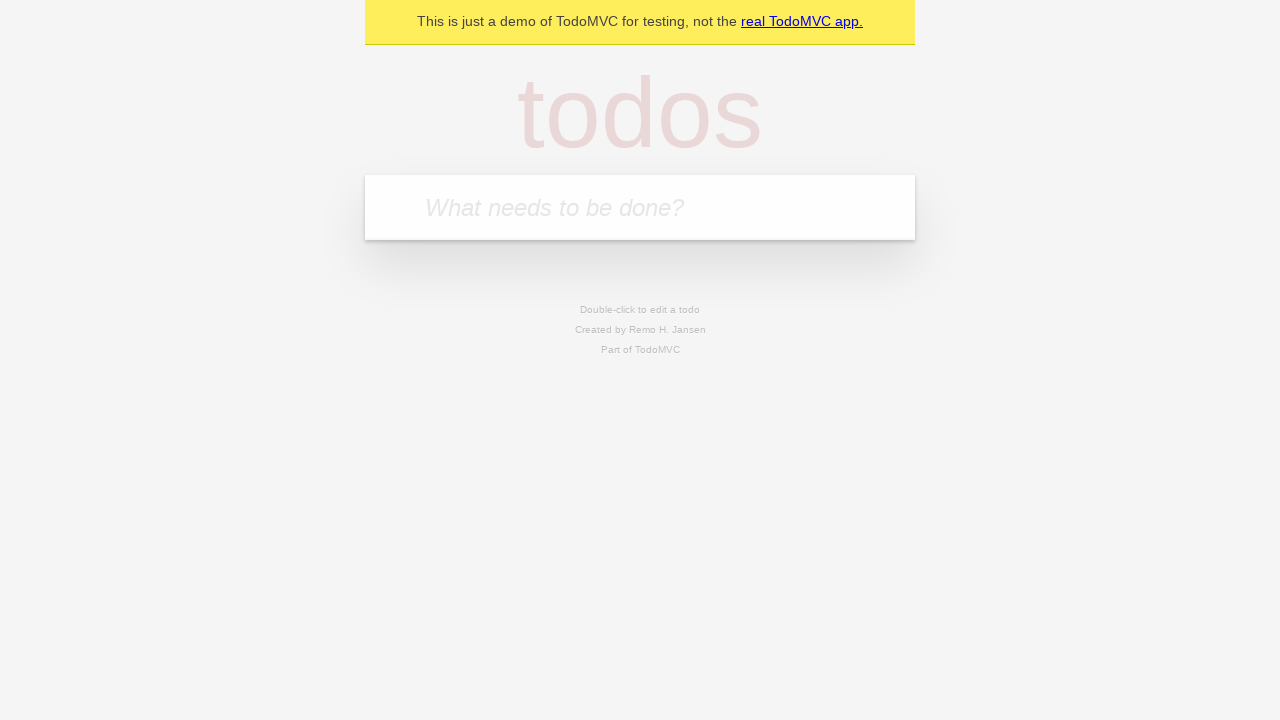

Filled new todo input with 'Complete me' on input.new-todo
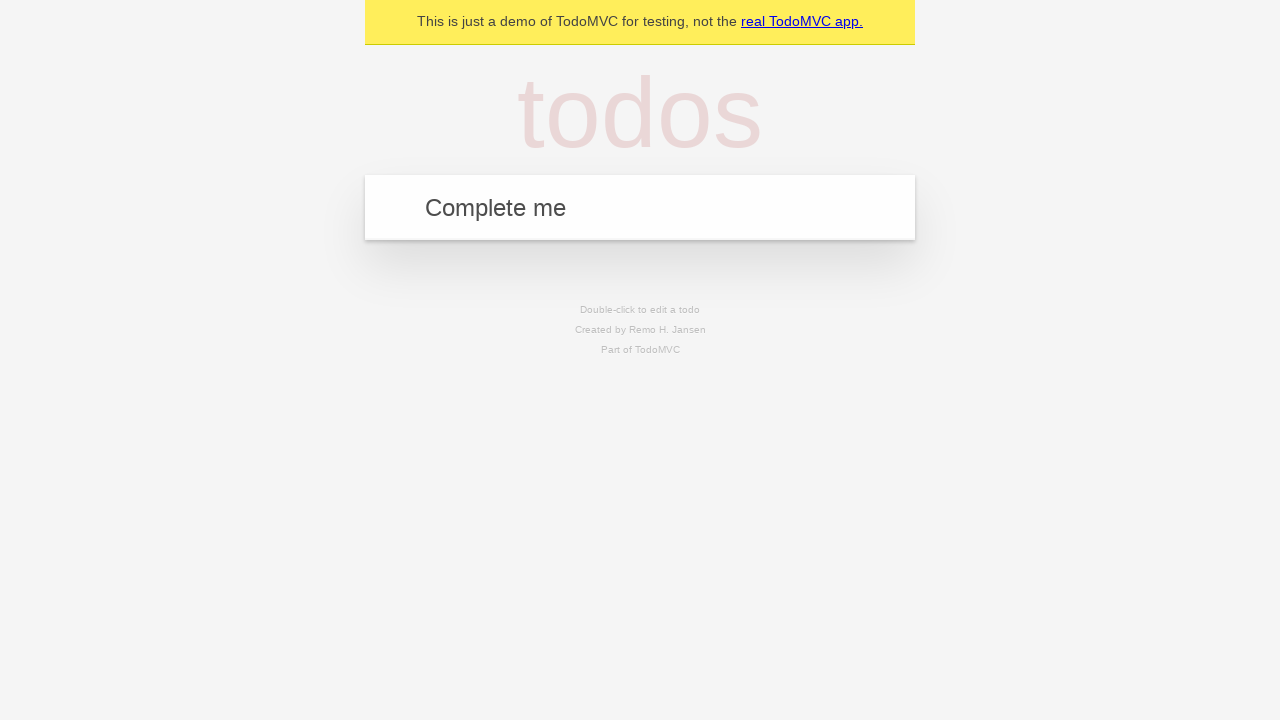

Pressed Enter to create the todo item on input.new-todo
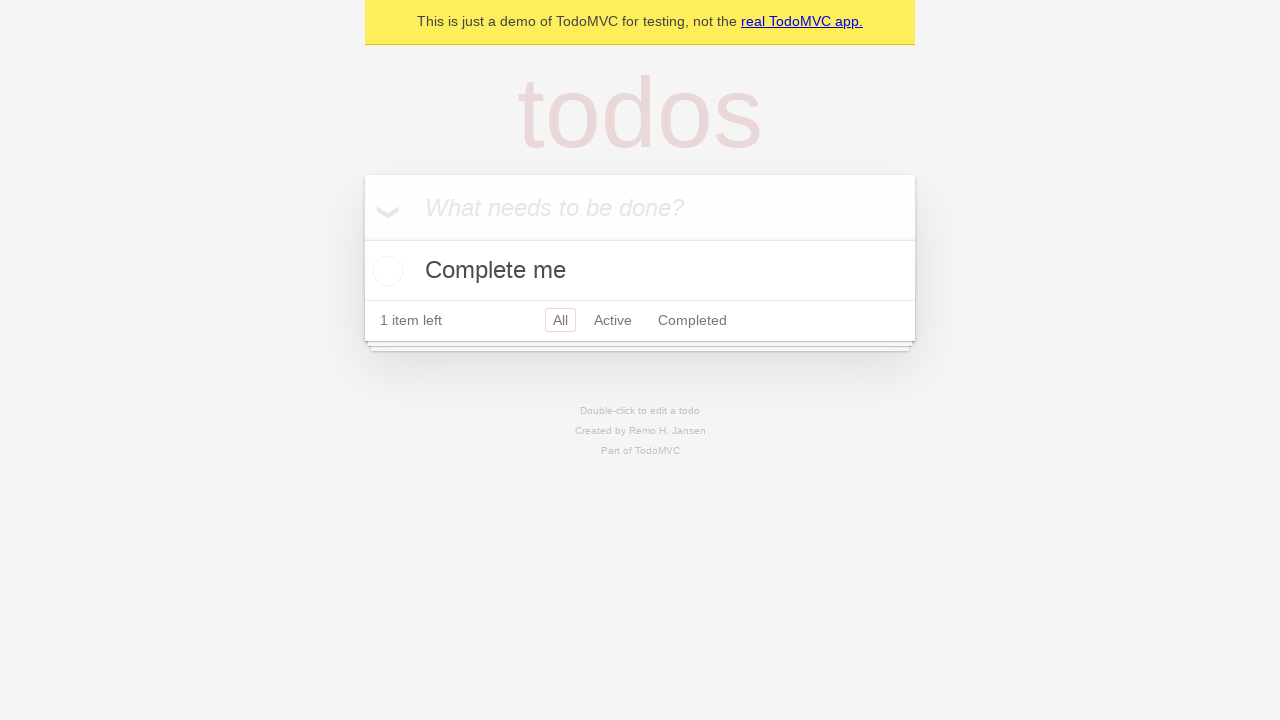

Todo item appeared in the list
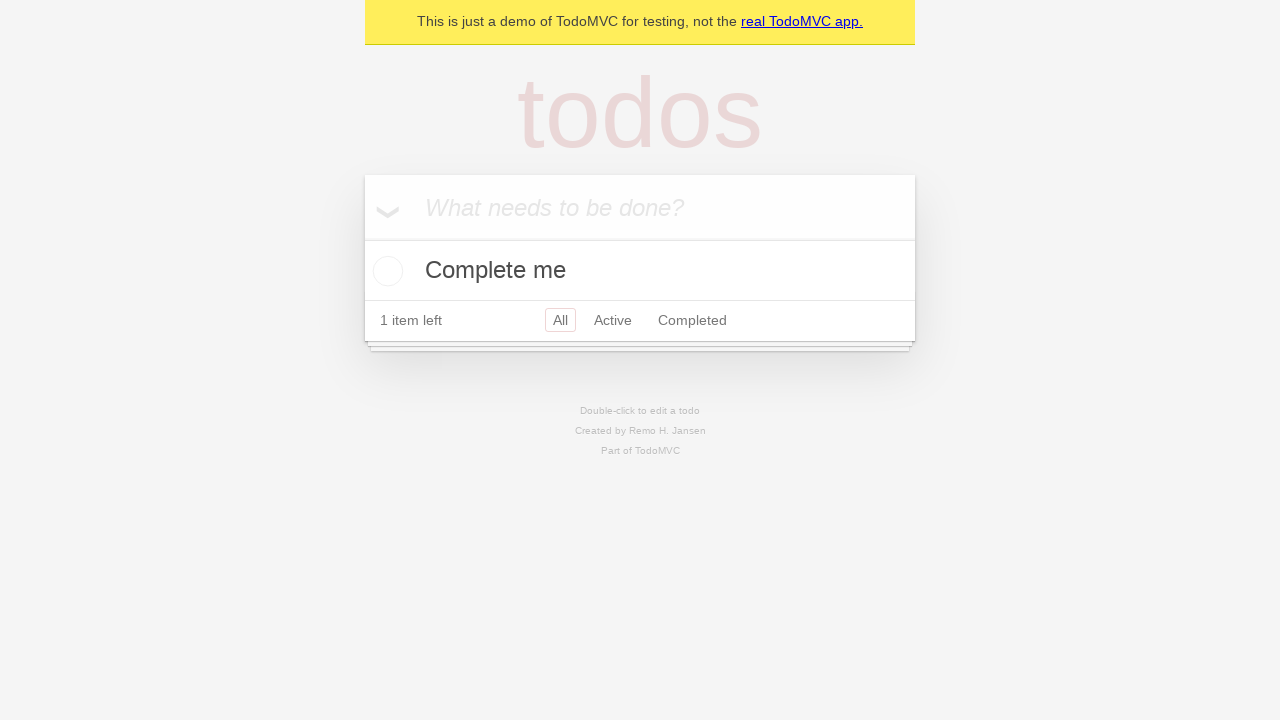

Clicked toggle checkbox to mark todo as completed at (385, 271) on input.toggle
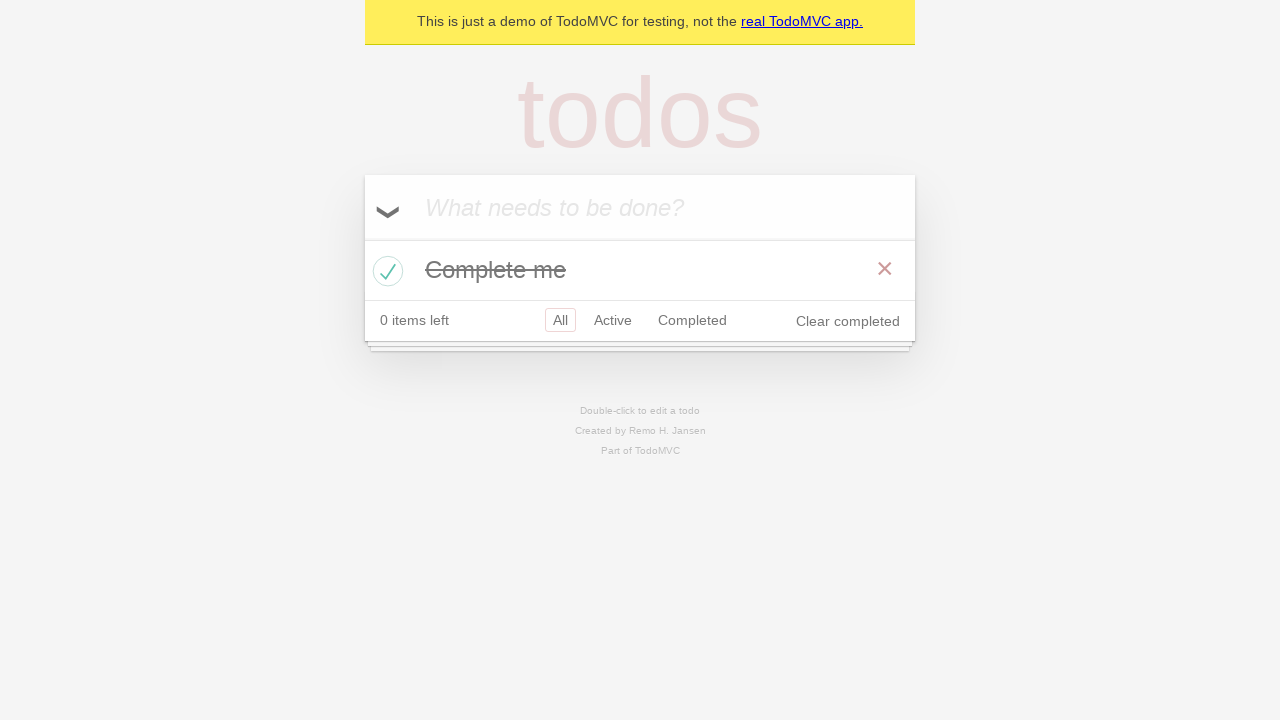

Verified todo item is marked as completed with completed styling
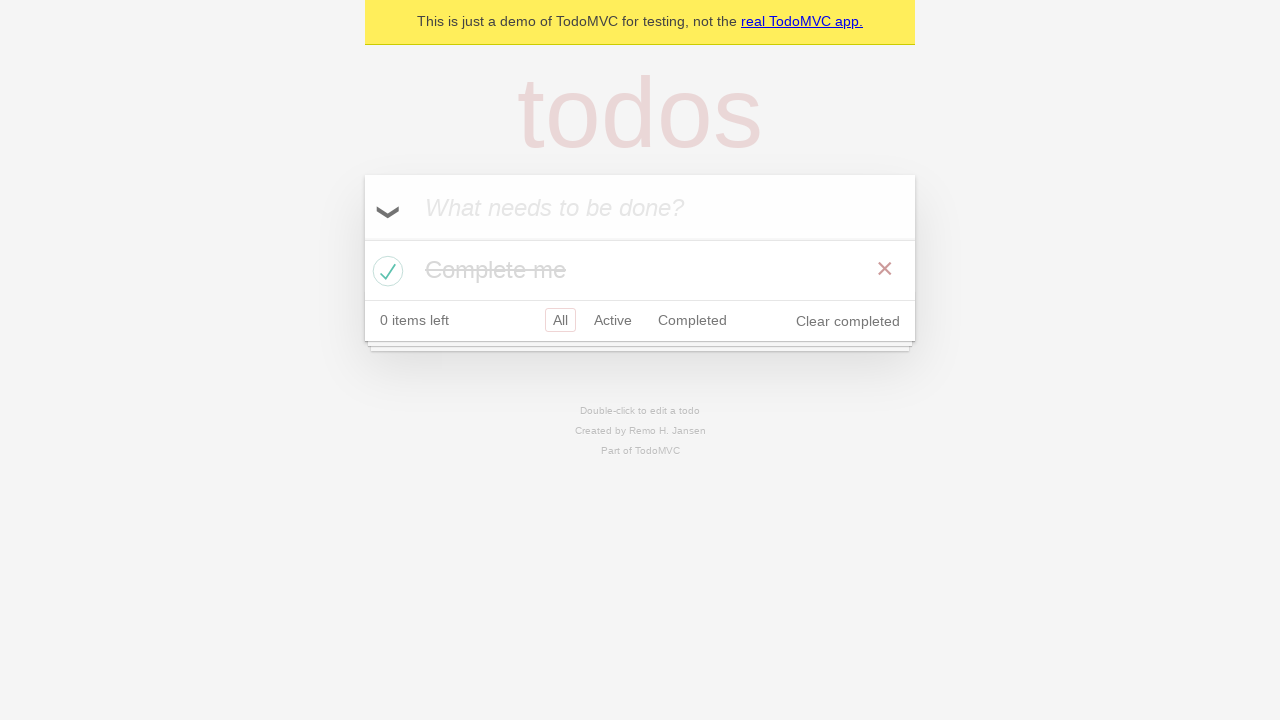

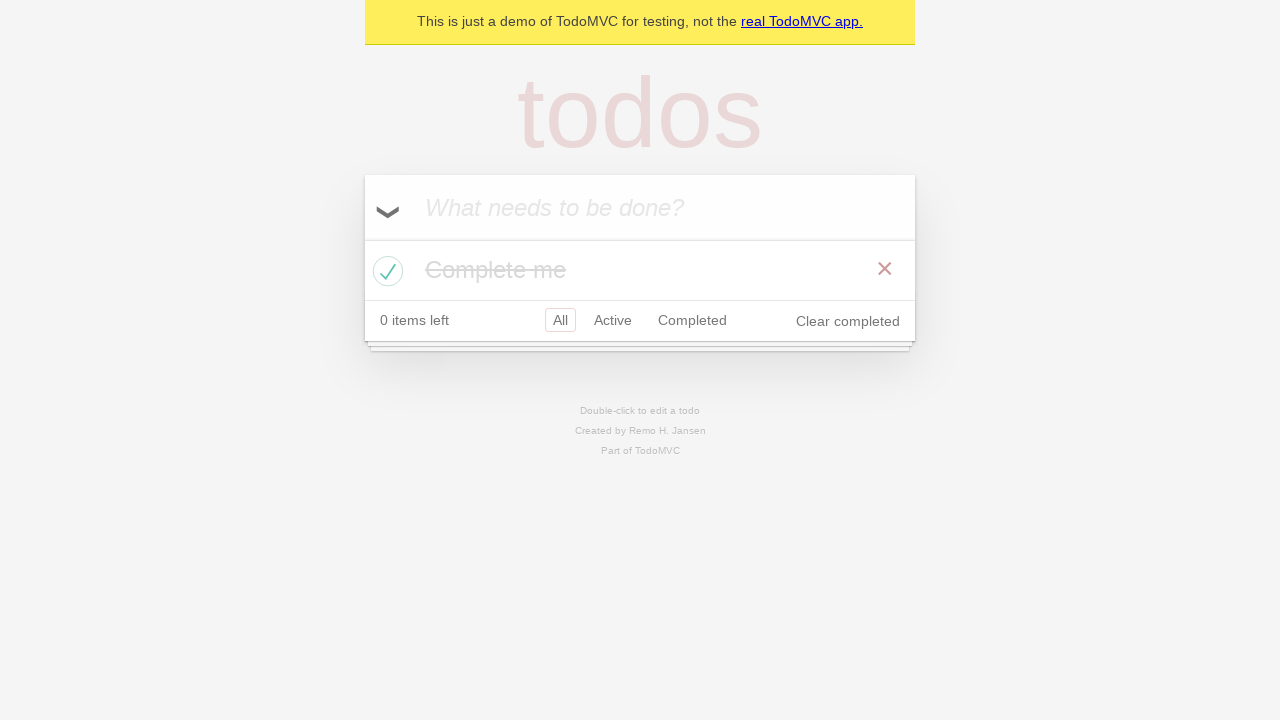